Tests dragging small circle on top of big circle and verifying "Now drop..." text appears

Starting URL: https://loopcamp.vercel.app/drag-and-drop-circles.html

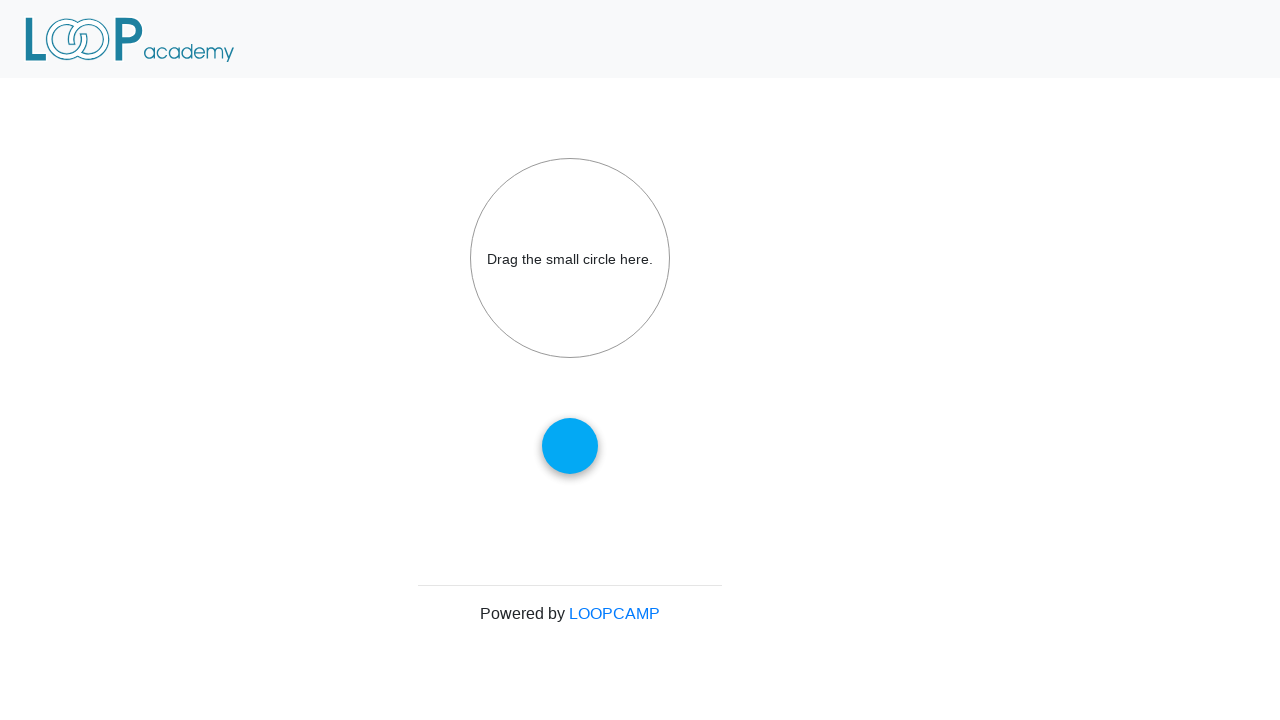

Navigated to drag and drop circles page
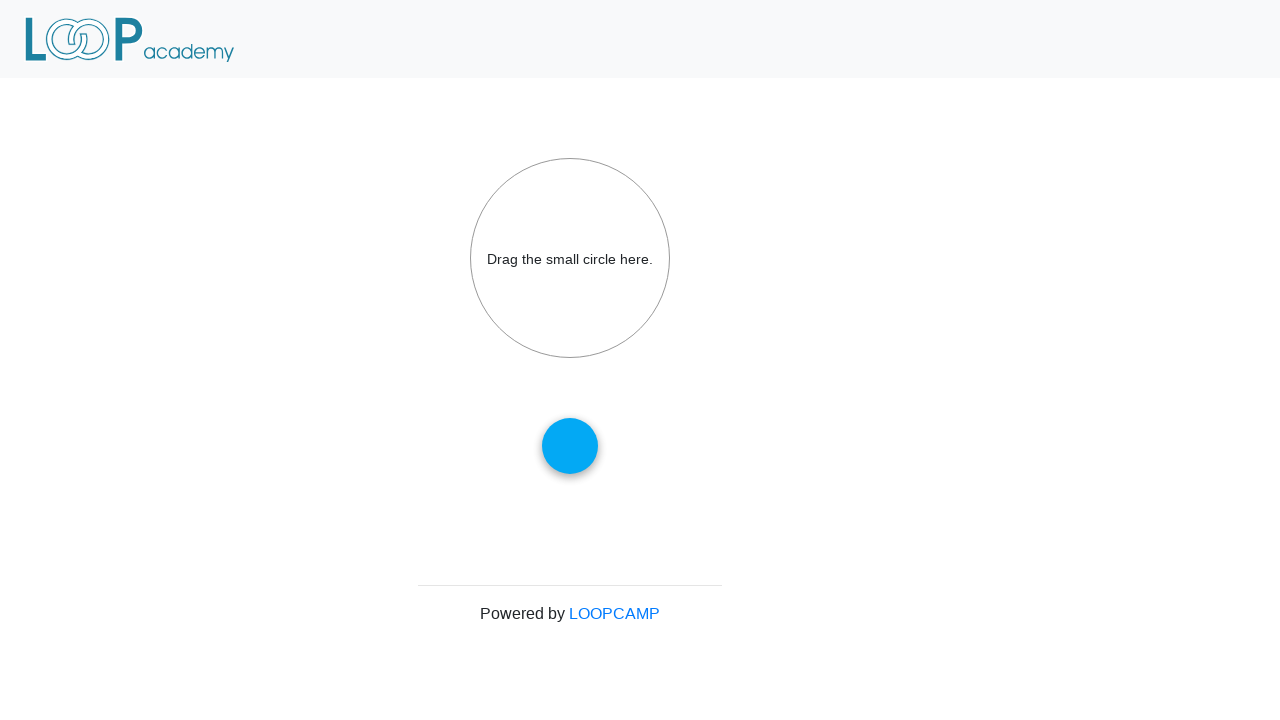

Hovered over small circle at (570, 446) on #draggable
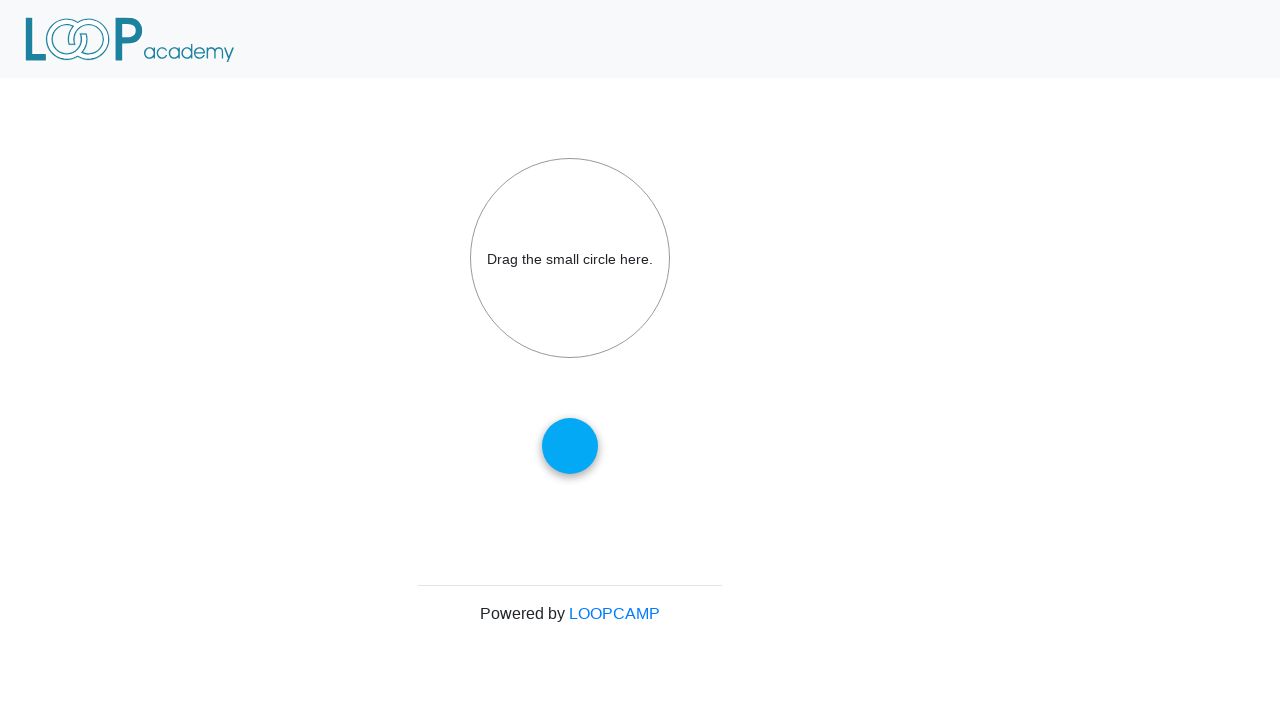

Pressed mouse button down on small circle at (570, 446)
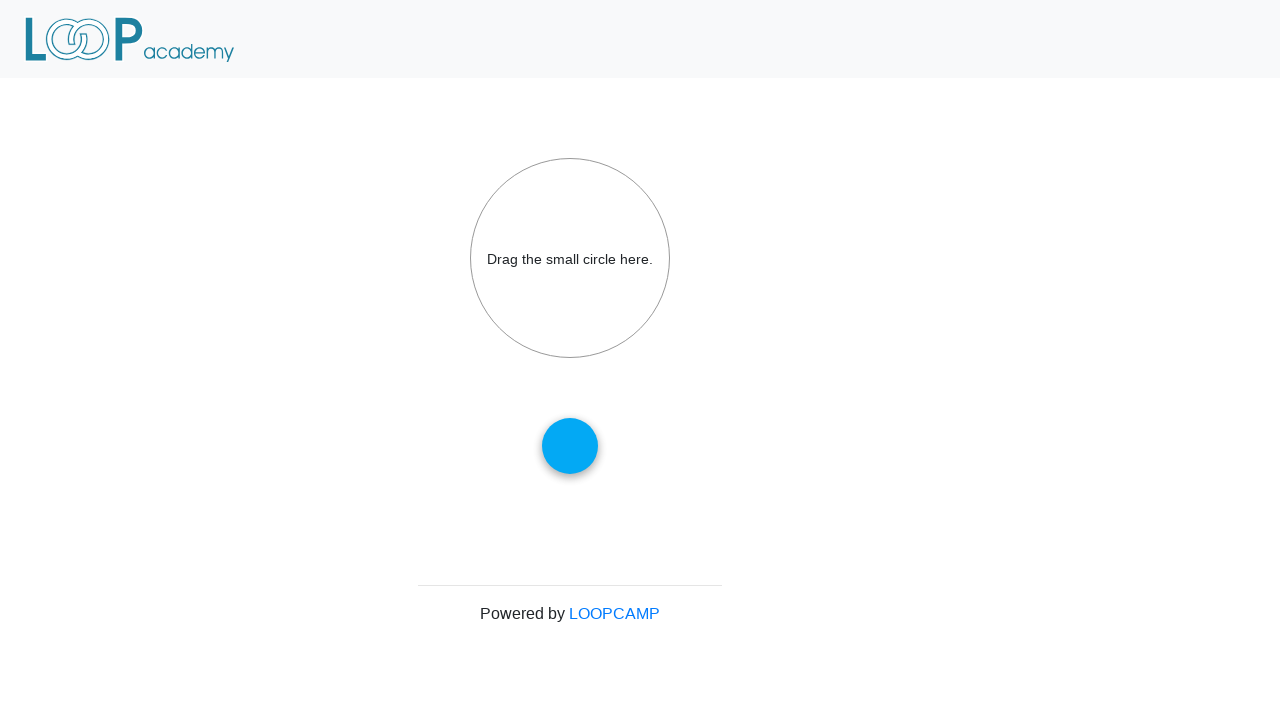

Moved small circle over big circle while dragging at (570, 258) on #droptarget
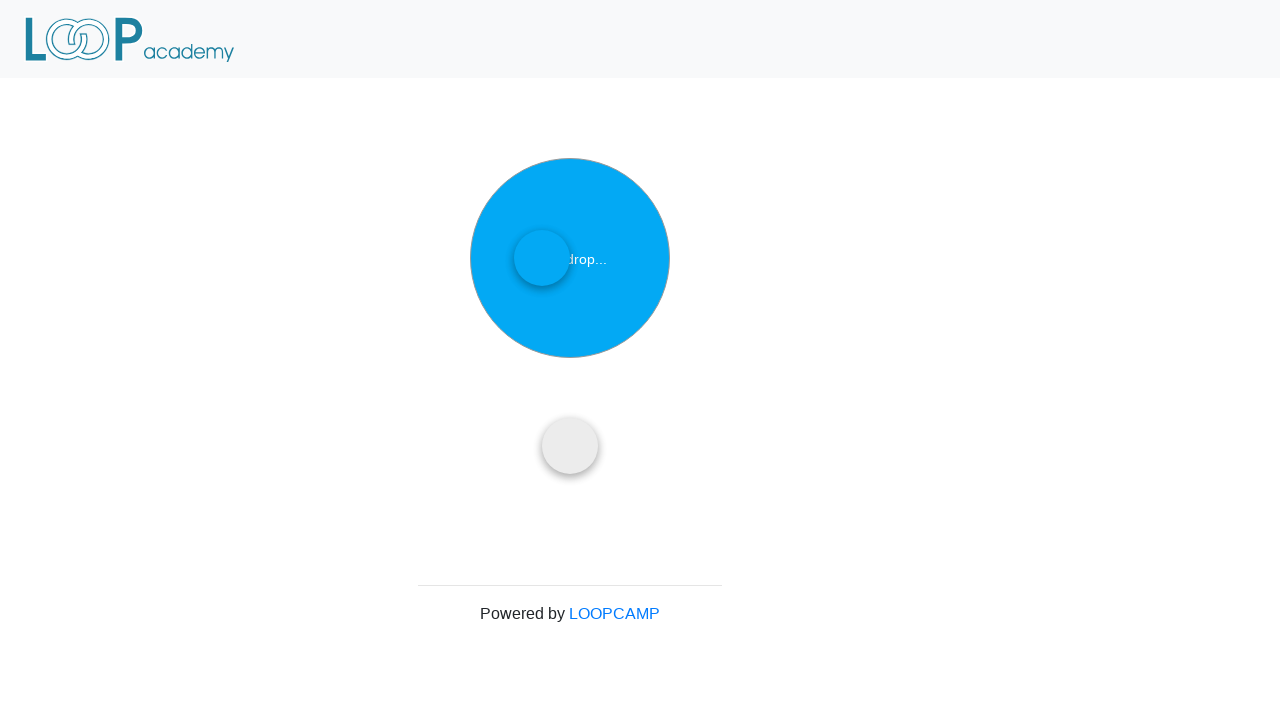

Verified 'Now drop...' text appeared on big circle
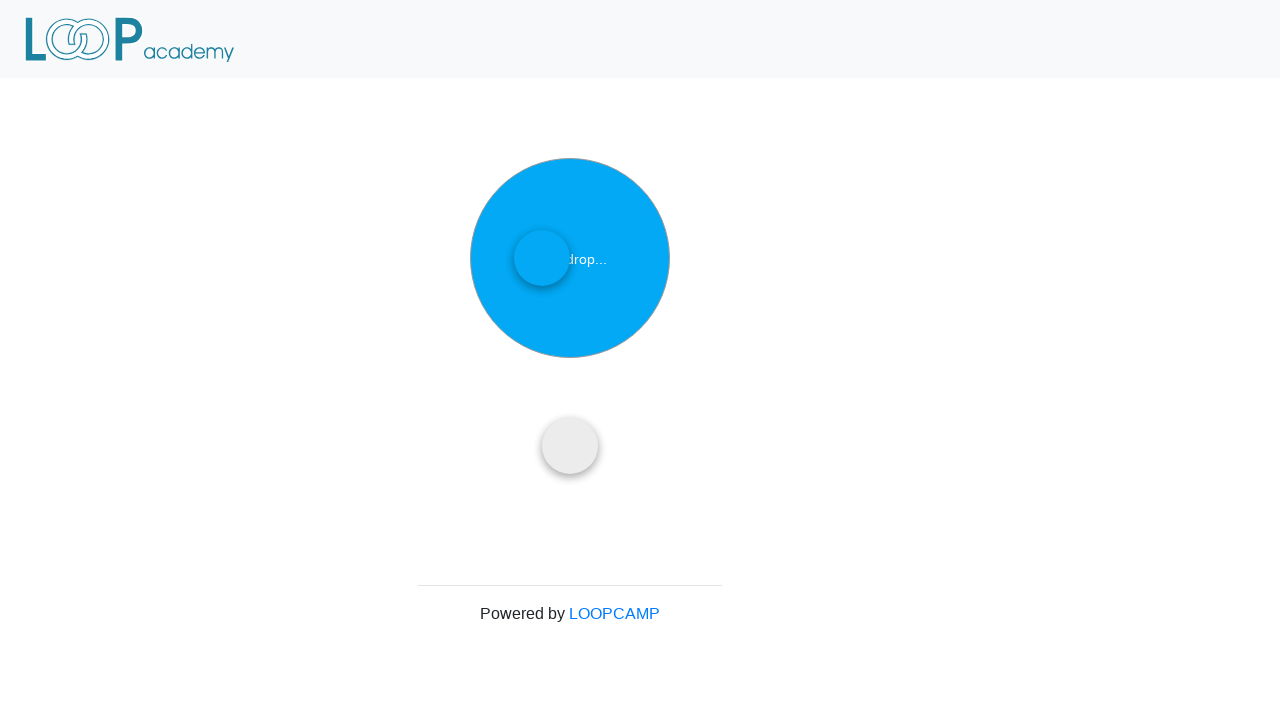

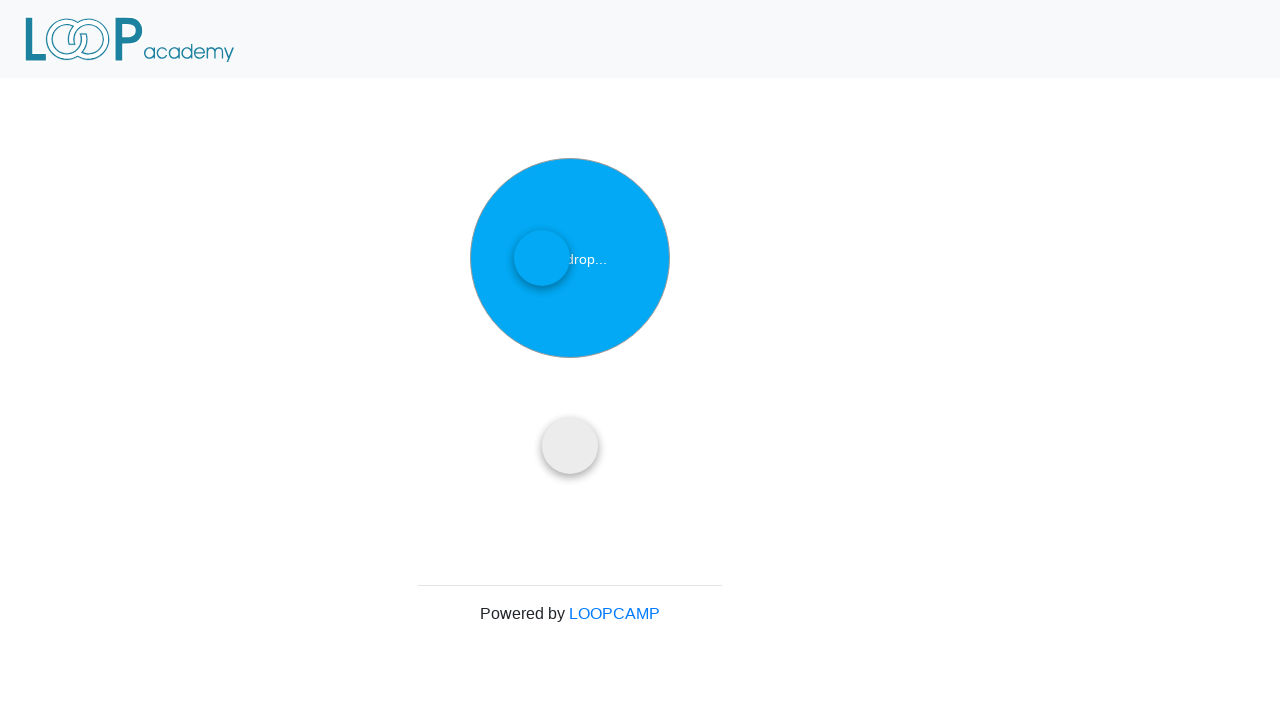